Tests an e-commerce shopping flow by adding laptops to cart, removing some items, filling checkout form, and completing the purchase

Starting URL: https://www.demoblaze.com/index.html

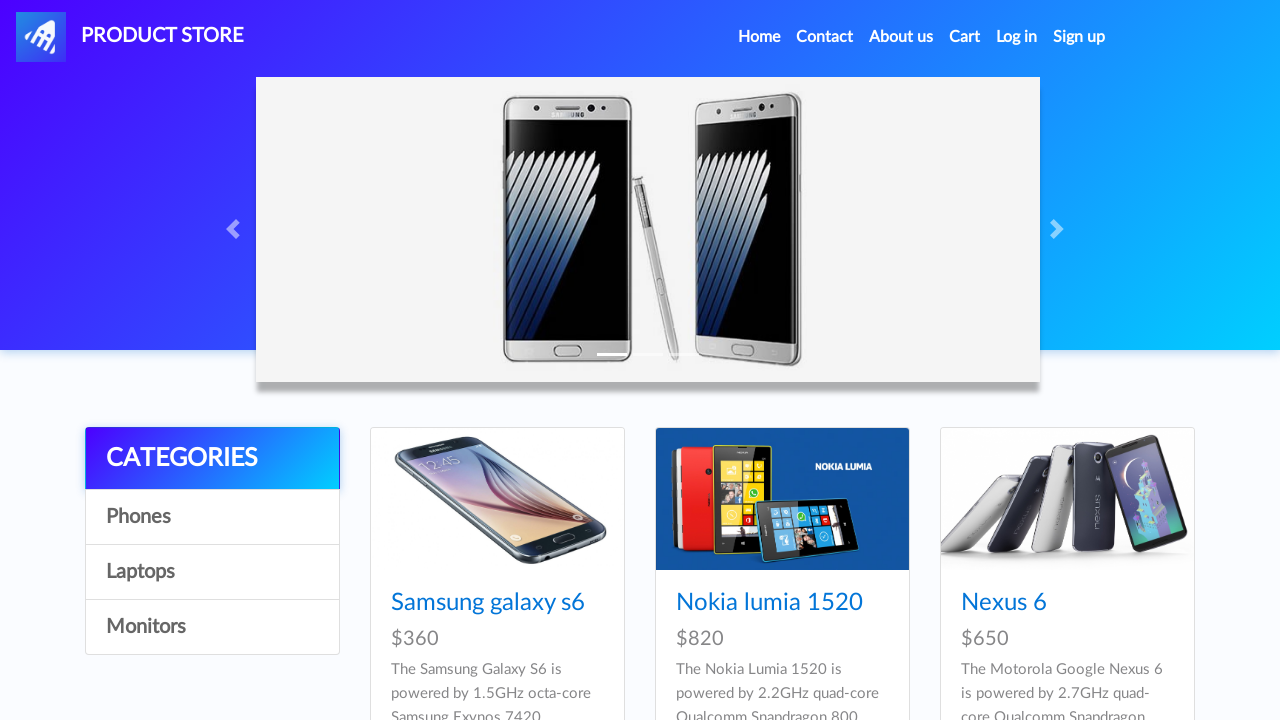

Clicked on Laptops category at (212, 572) on a:has-text('Laptops')
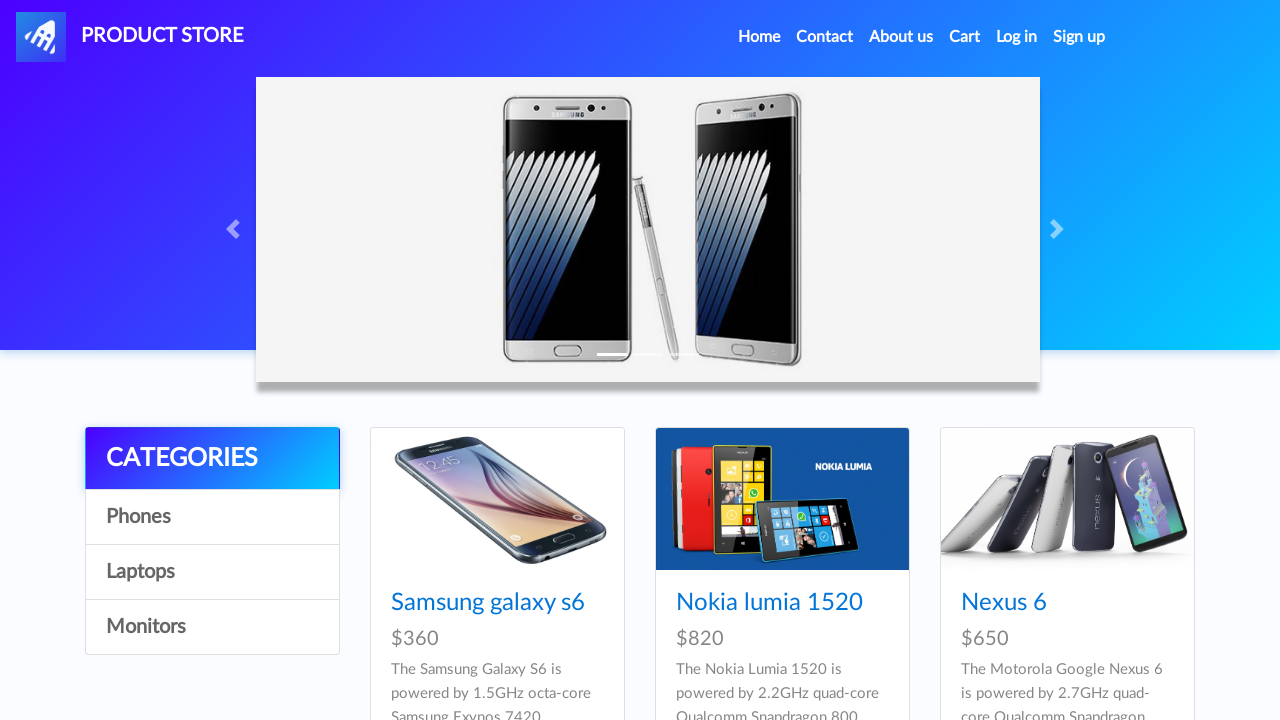

Waited for Laptops page to load
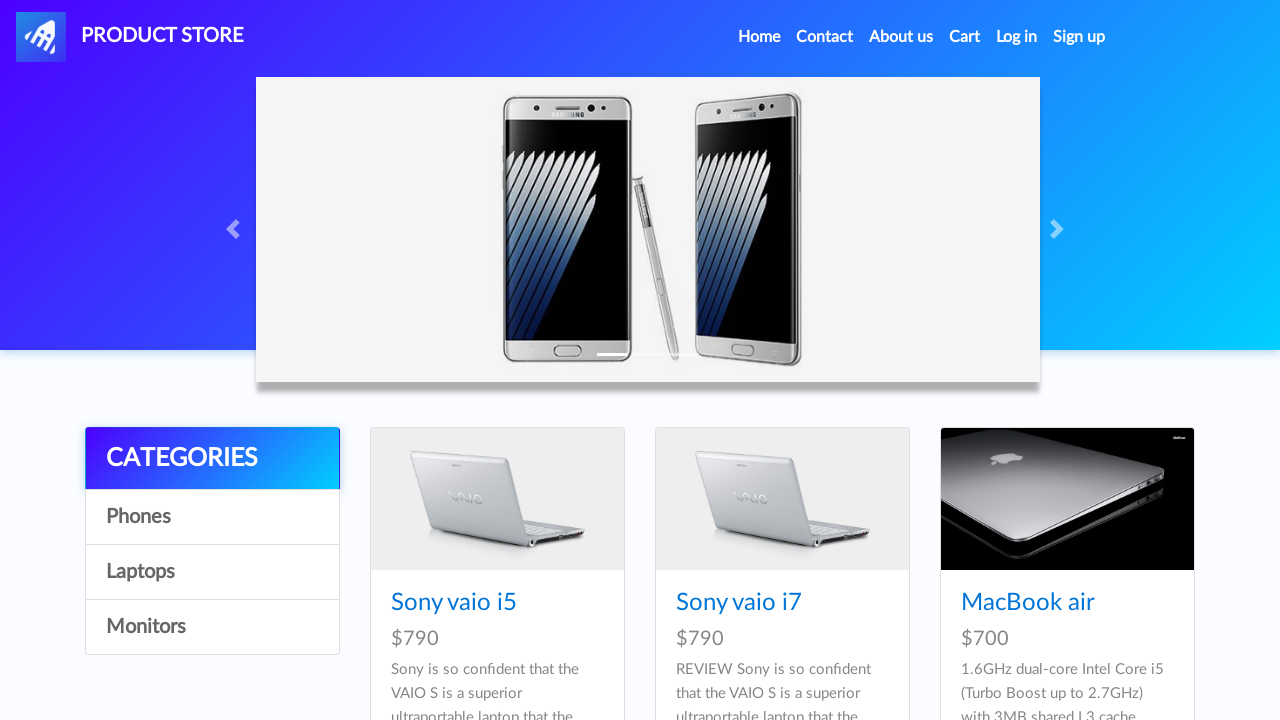

Clicked on Sony vaio i5 laptop at (454, 603) on a:has-text('Sony vaio i5')
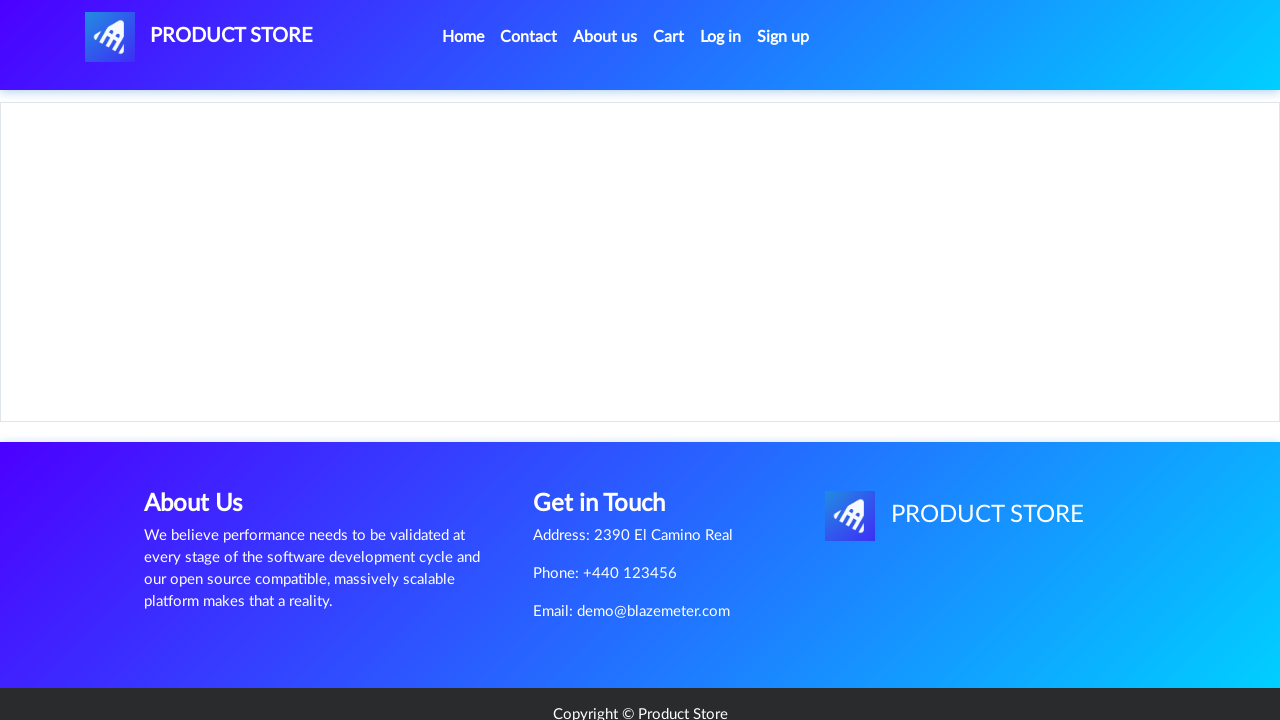

Clicked 'Add to cart' button for Sony vaio i5 at (610, 440) on a:has-text('Add to cart')
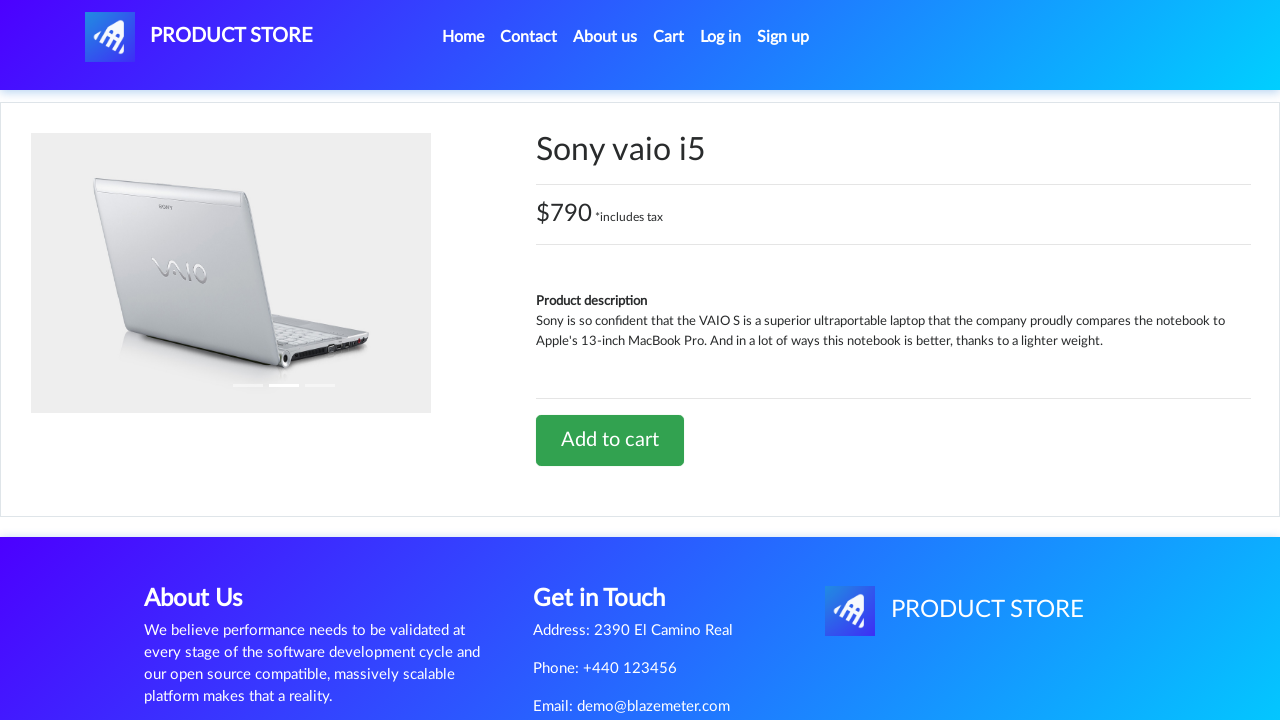

Waited for add to cart action to complete
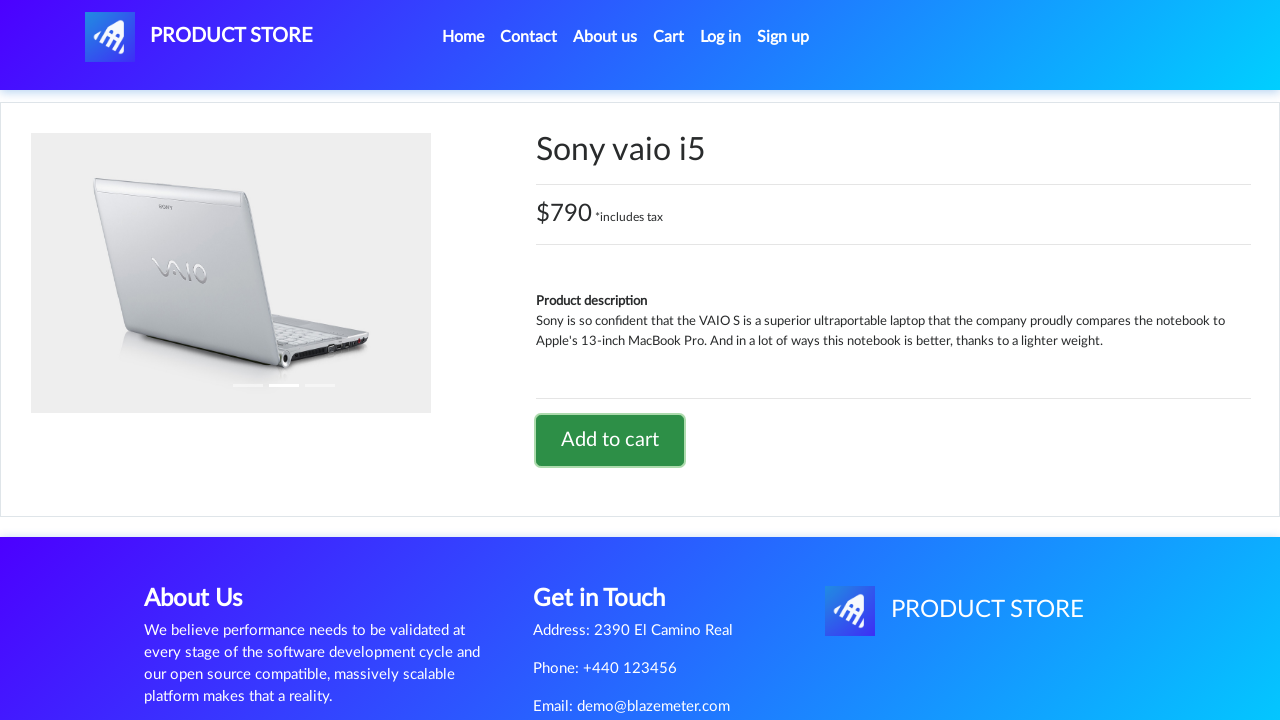

Set up dialog handler to accept alerts
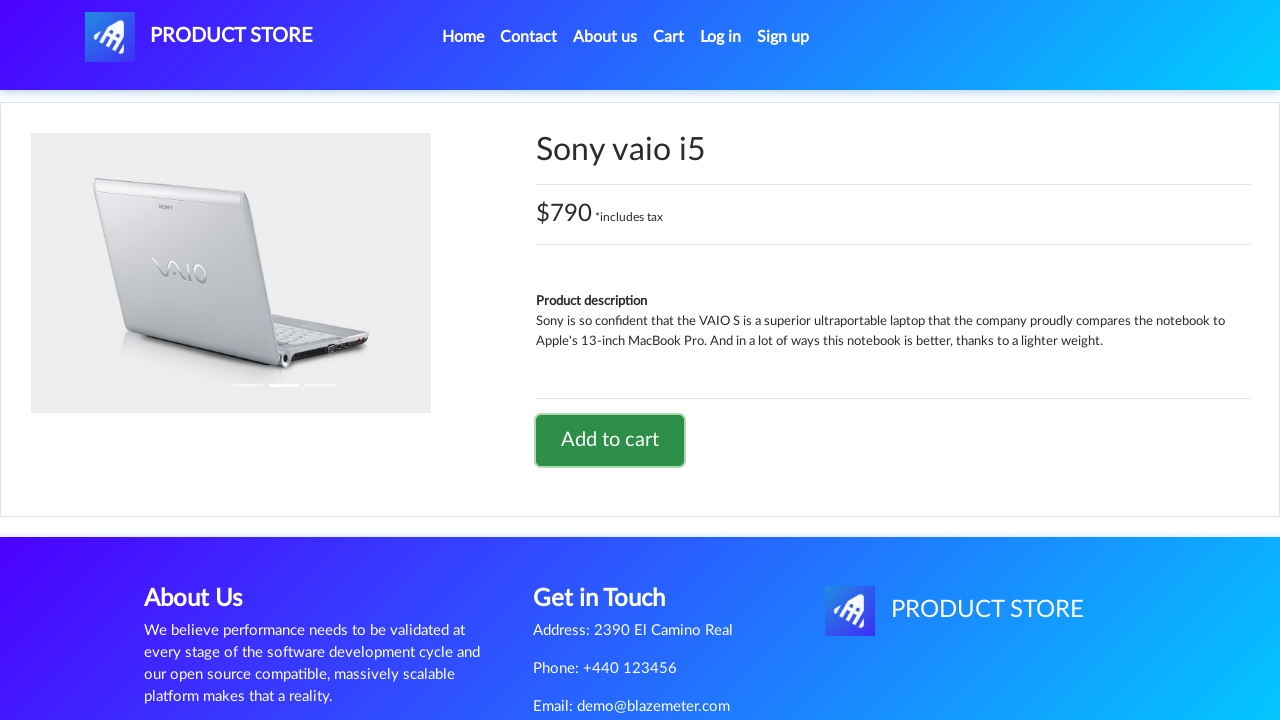

Navigated back to home page
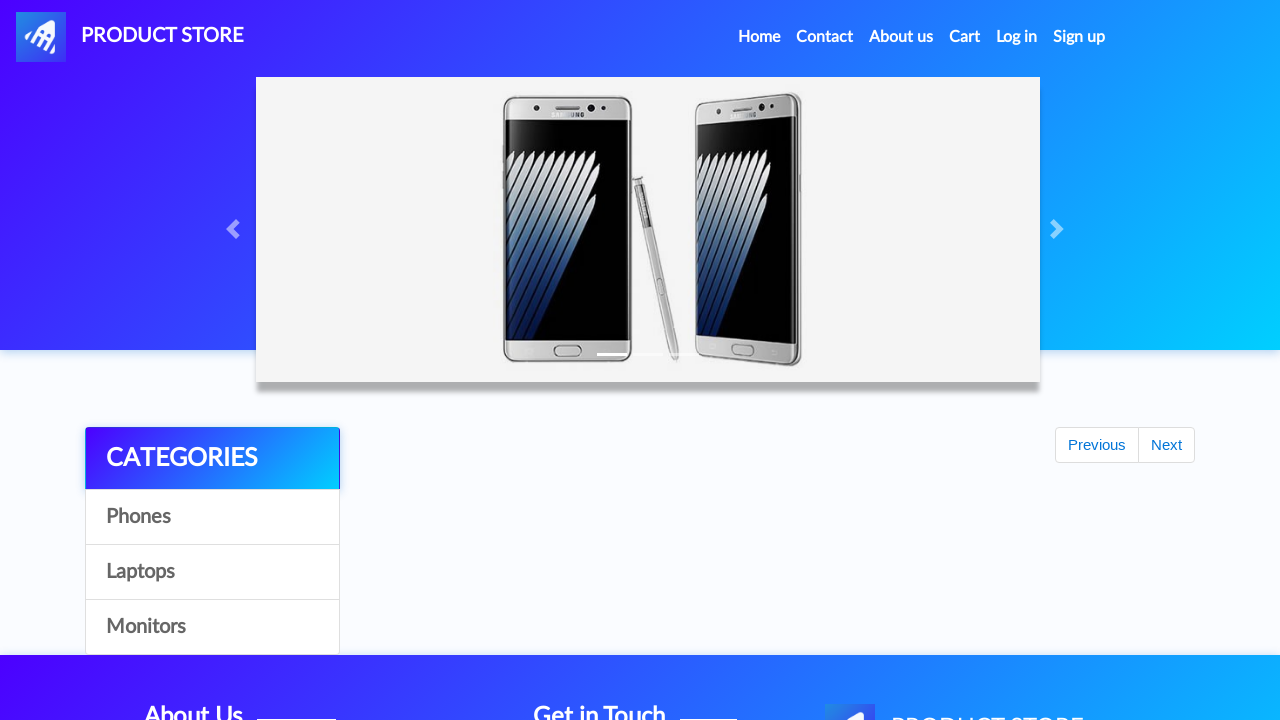

Clicked on Laptops category again at (212, 572) on a:has-text('Laptops')
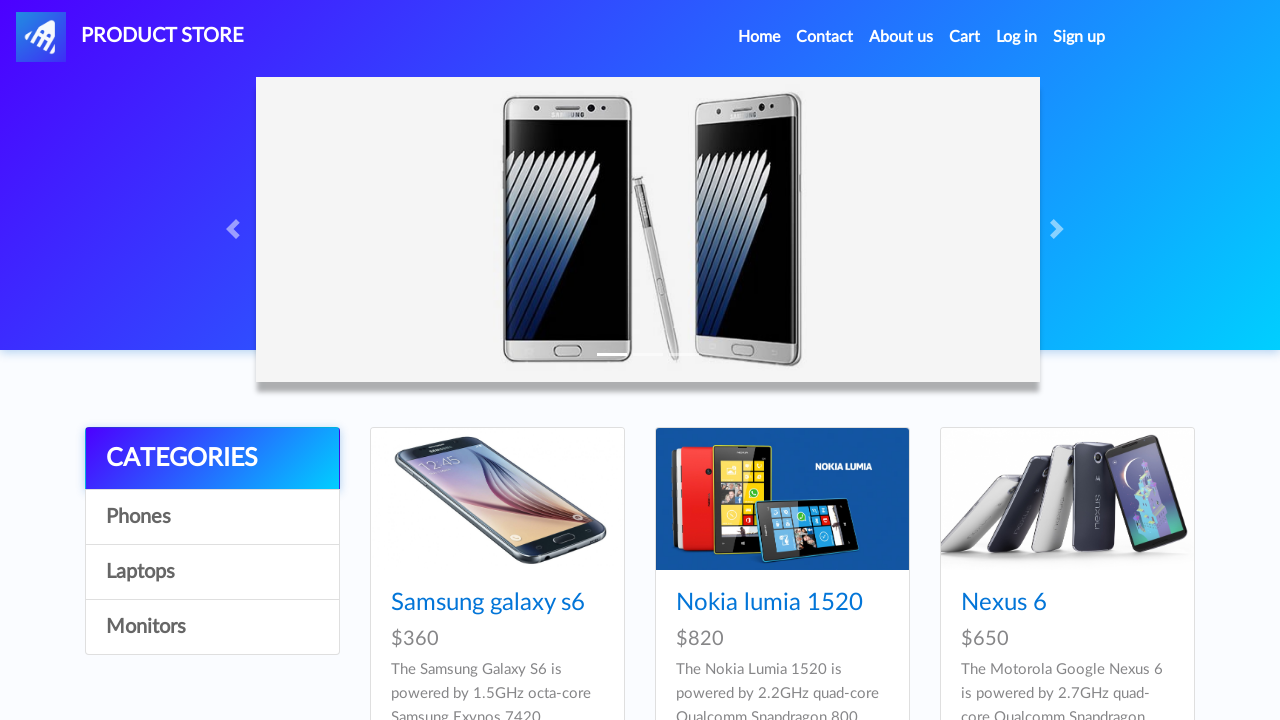

Waited for Laptops page to load
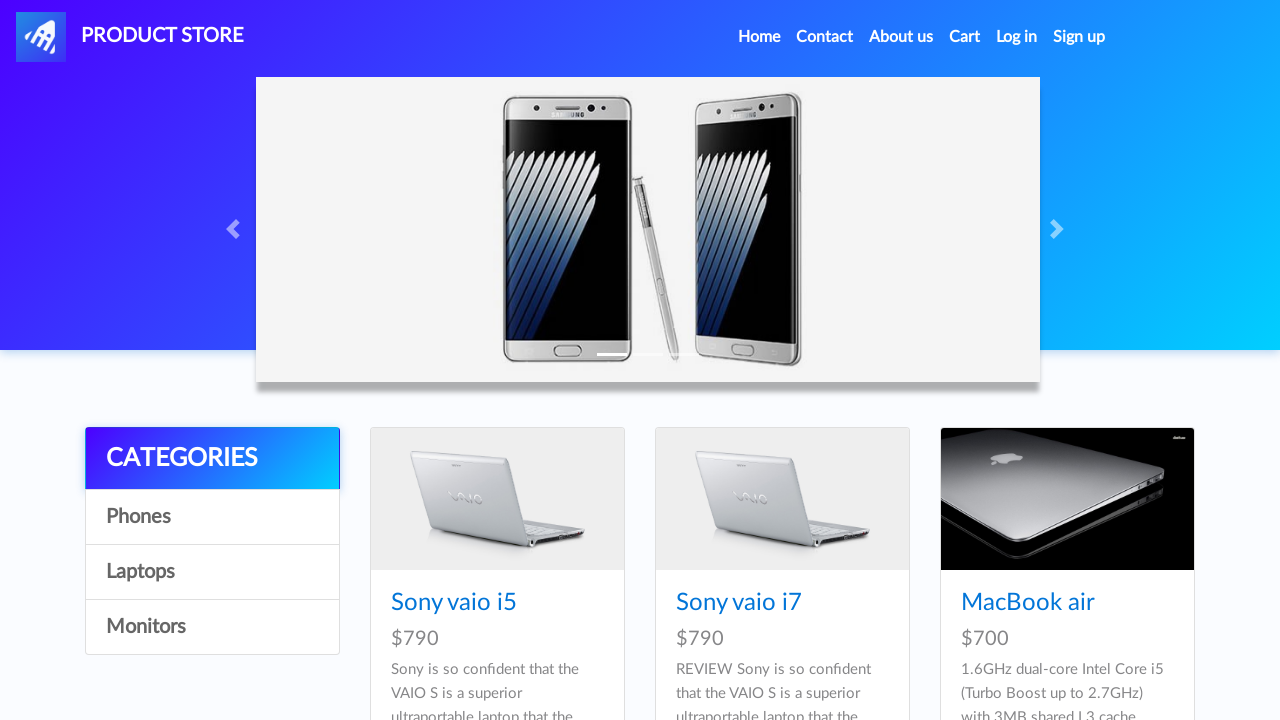

Clicked on Dell i7 8gb laptop at (448, 361) on a:has-text('Dell i7 8gb')
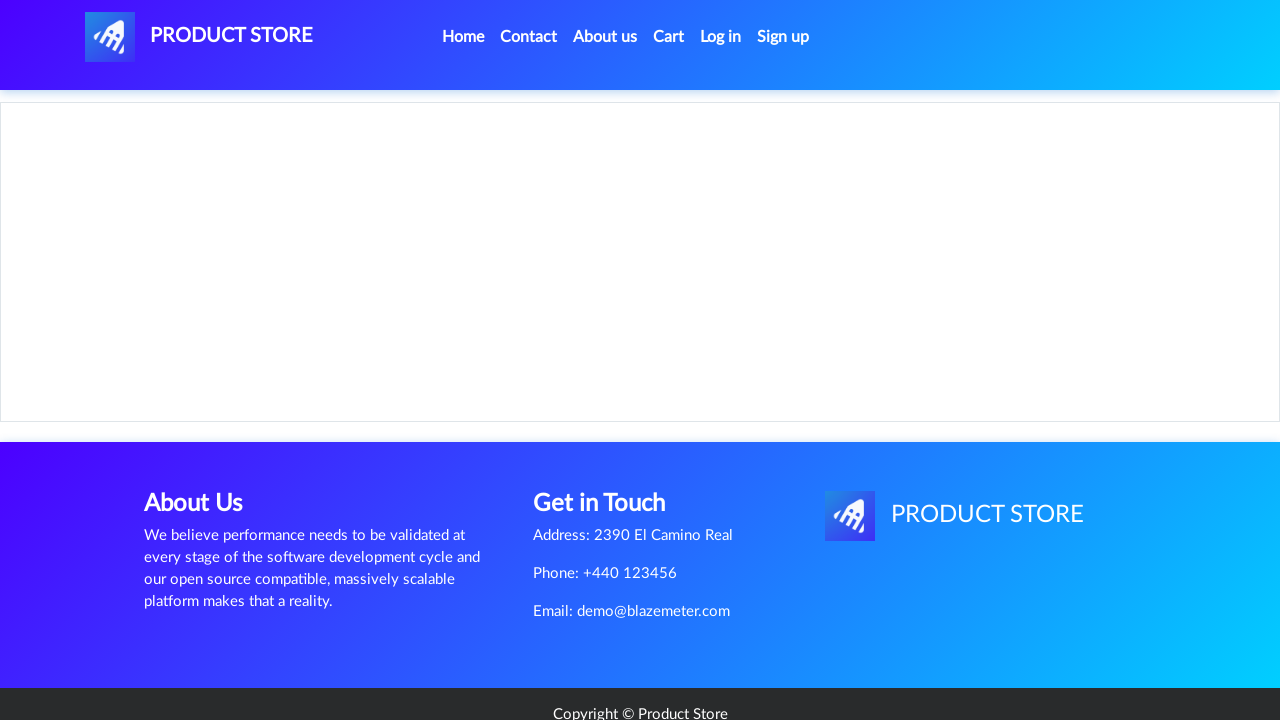

Clicked 'Add to cart' button for Dell i7 8gb at (610, 460) on a:has-text('Add to cart')
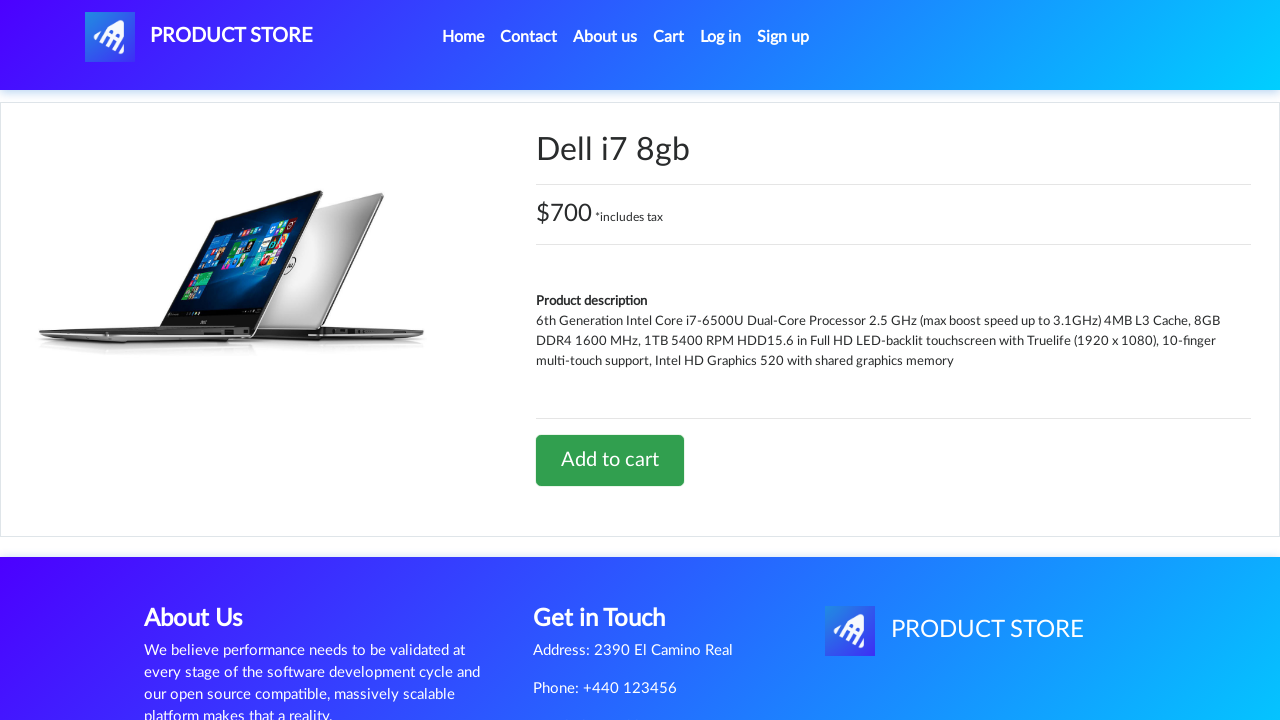

Waited for add to cart action to complete
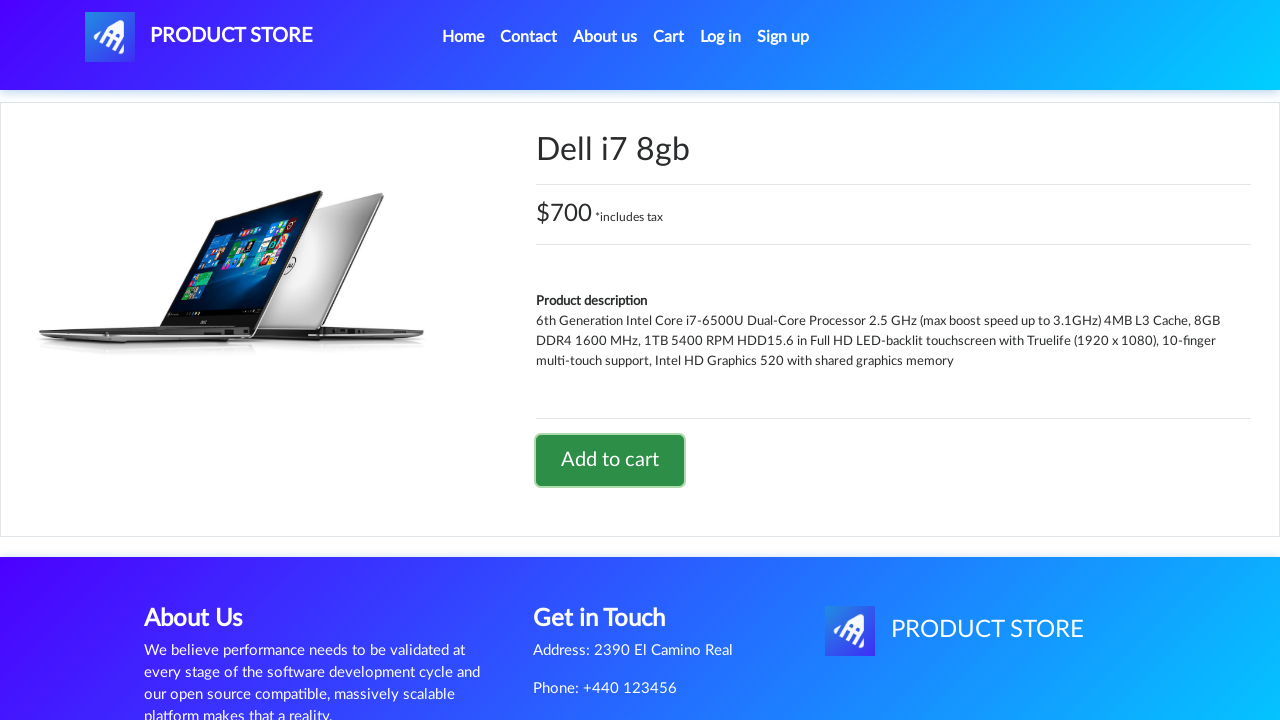

Navigated back to home page
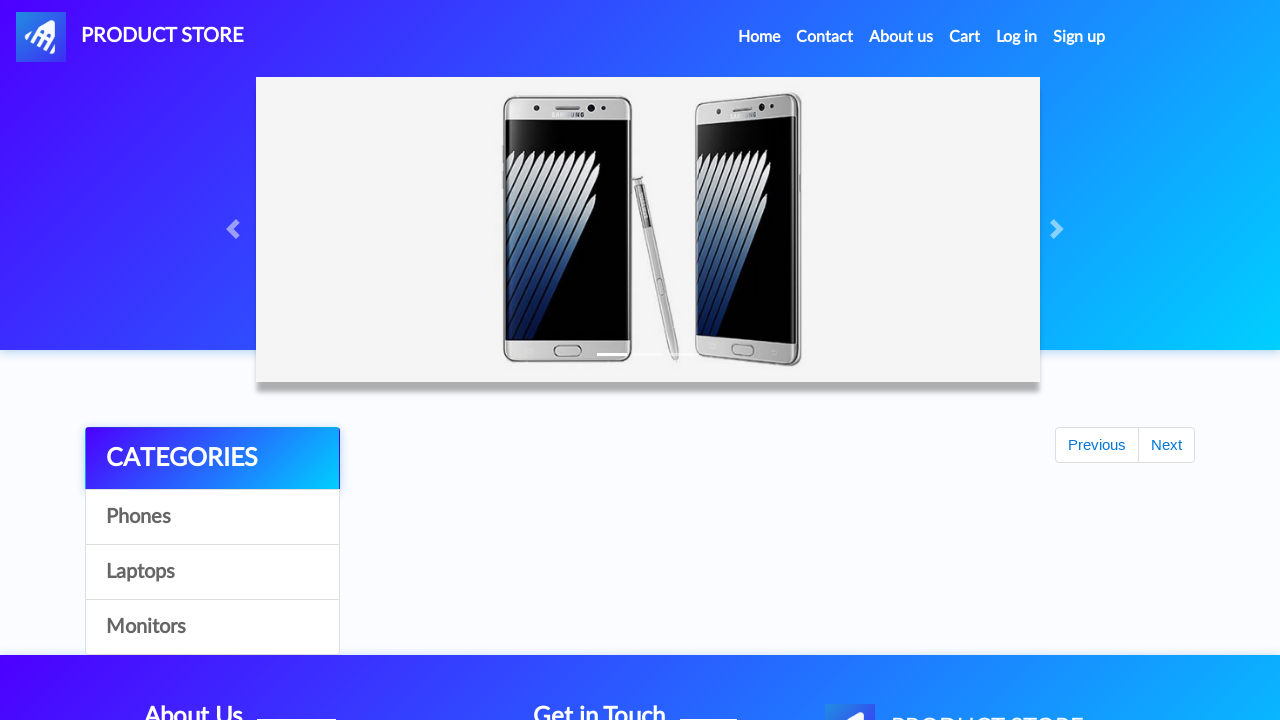

Clicked on Laptops category for third time at (212, 572) on a:has-text('Laptops')
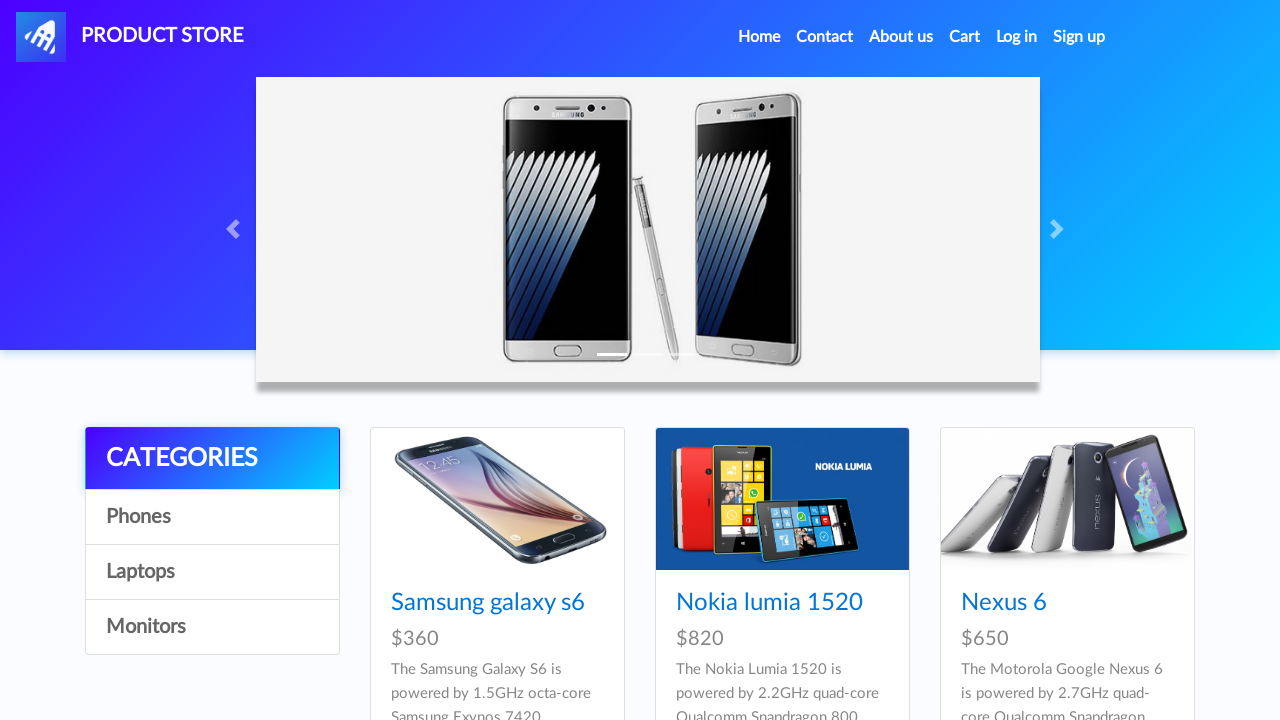

Clicked on MacBook air laptop at (1028, 483) on a:has-text('MacBook air')
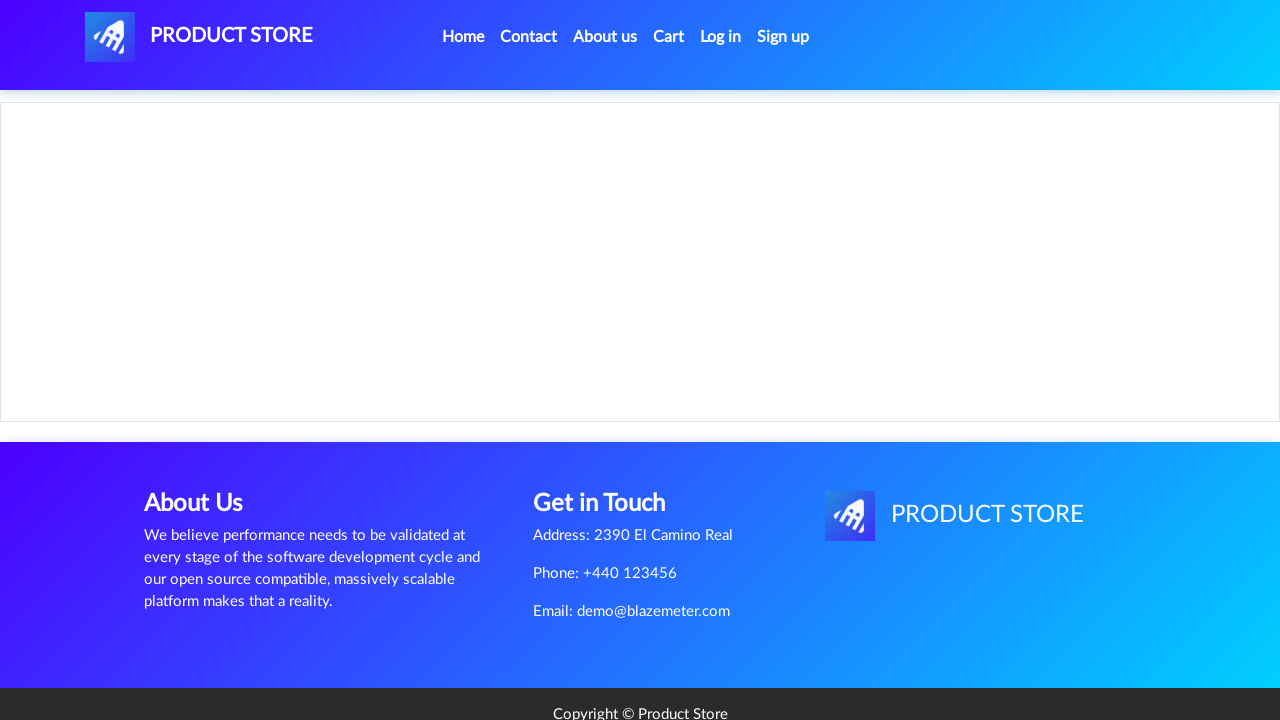

Clicked 'Add to cart' button for MacBook air at (610, 440) on a:has-text('Add to cart')
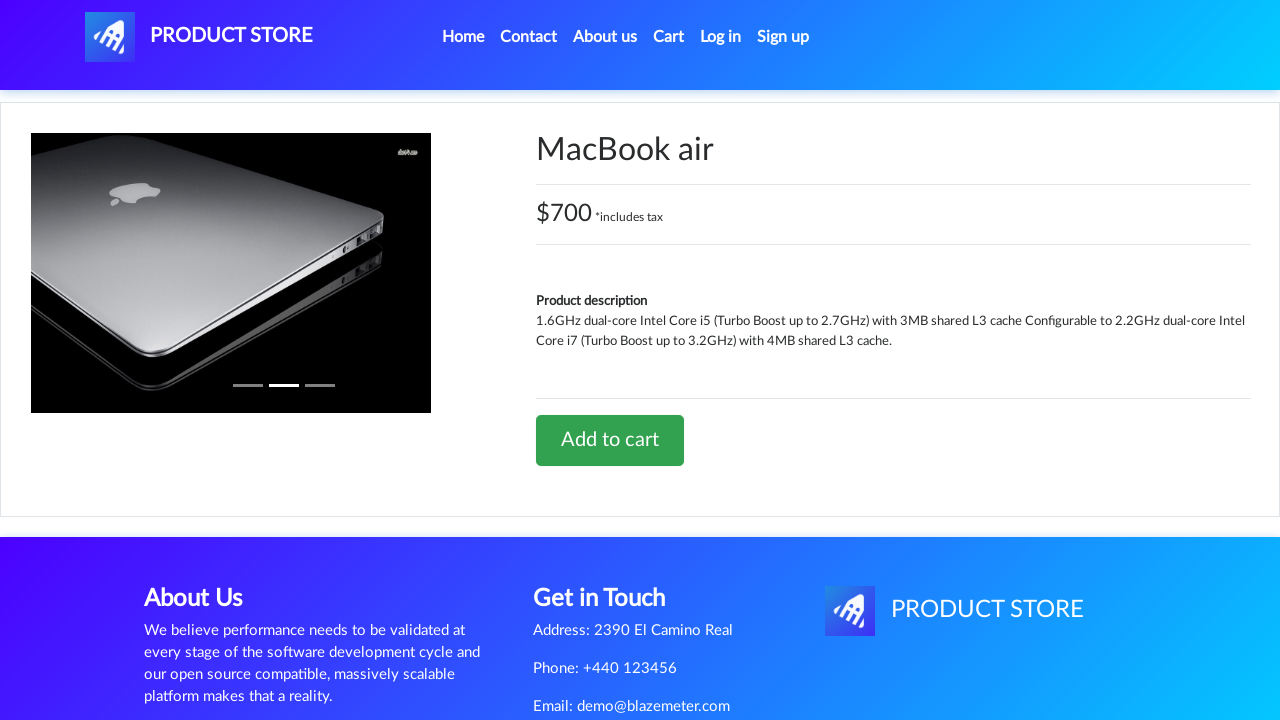

Waited for add to cart action to complete
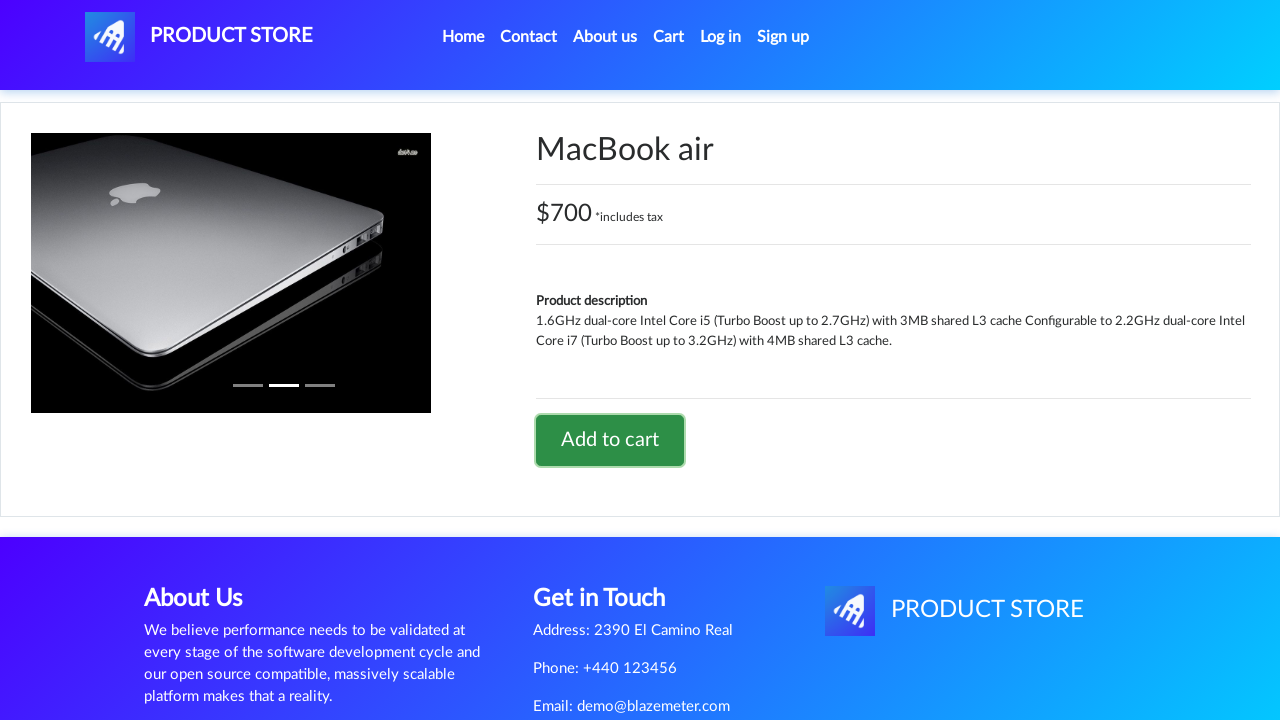

Navigated back to home page
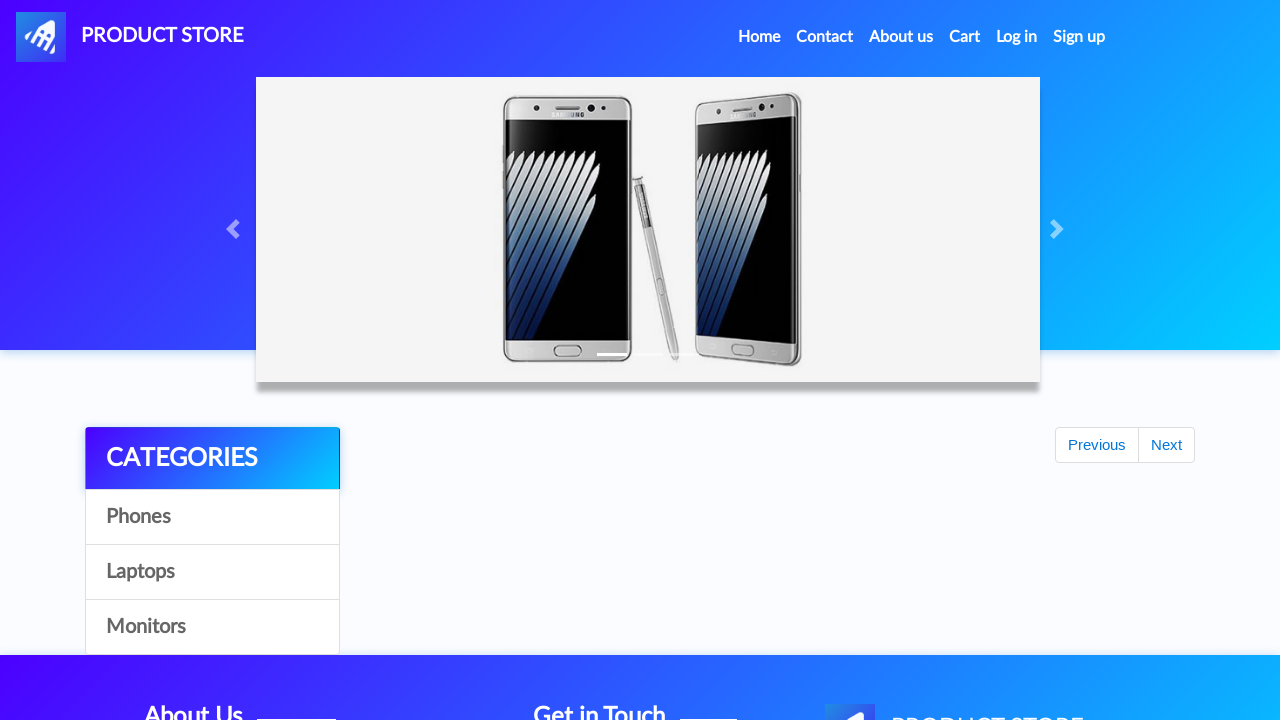

Clicked on Cart link at (965, 37) on a:has-text('Cart')
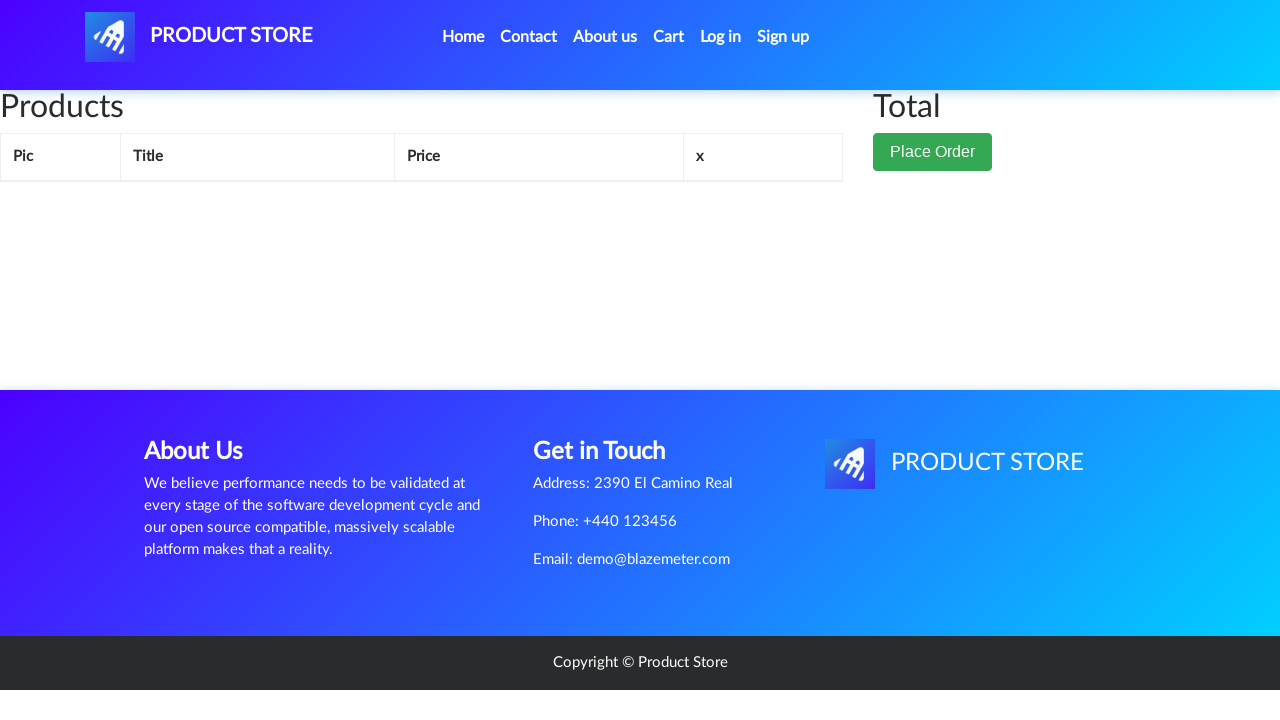

Clicked remove button for MacBook air at (668, 330) on xpath=(//*[.='MacBook air'])/../td[4]/a
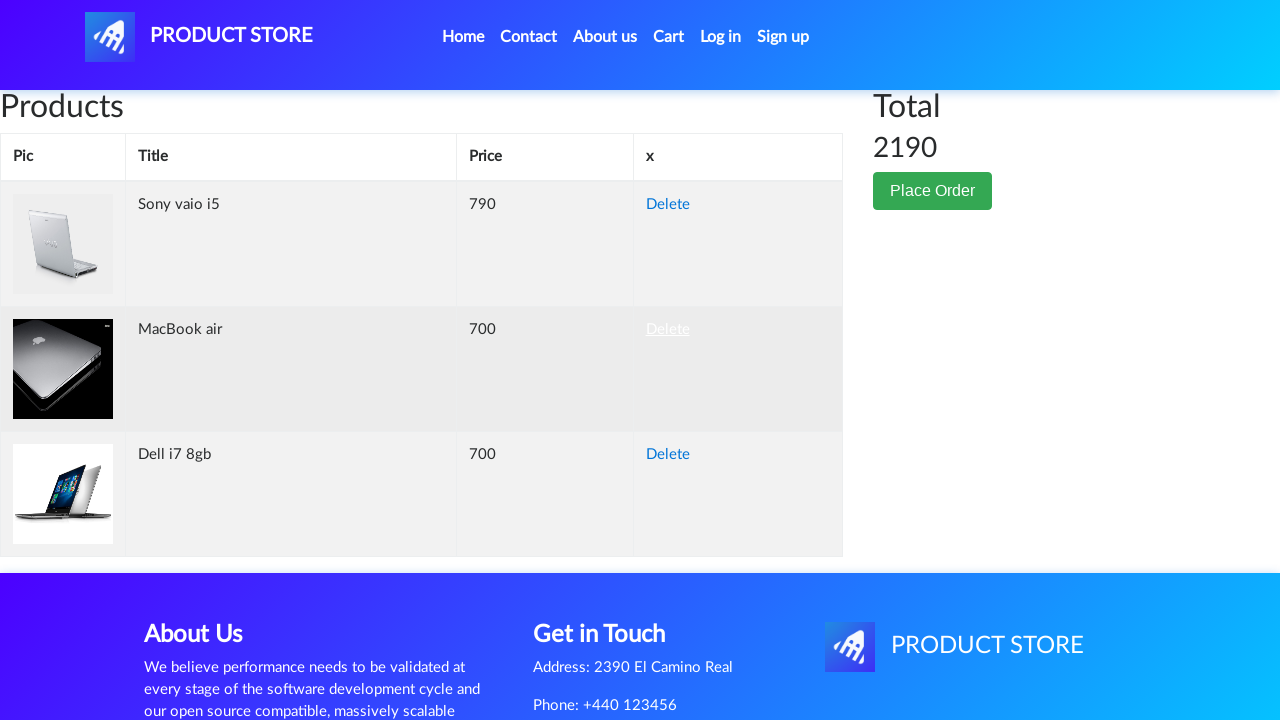

Waited for MacBook air removal to complete
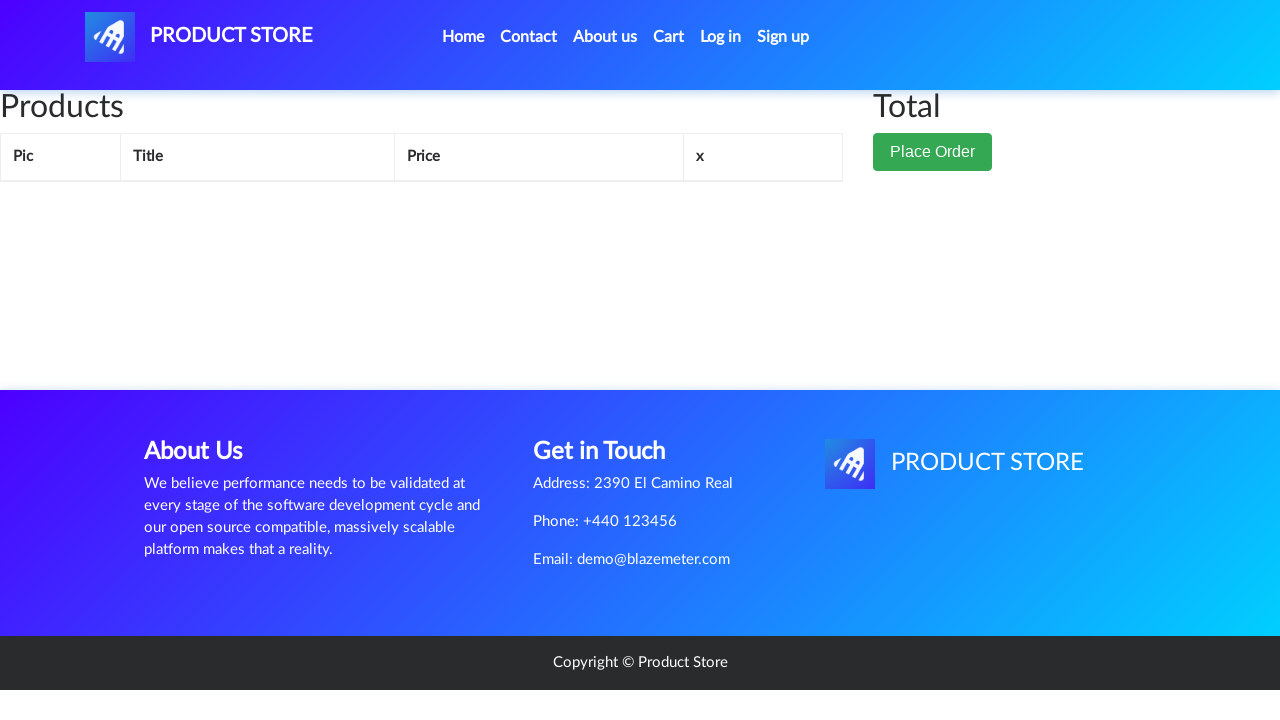

Clicked remove button for Dell i7 8gb at (666, 330) on xpath=(//*[.='Dell i7 8gb'])/../td[4]/a
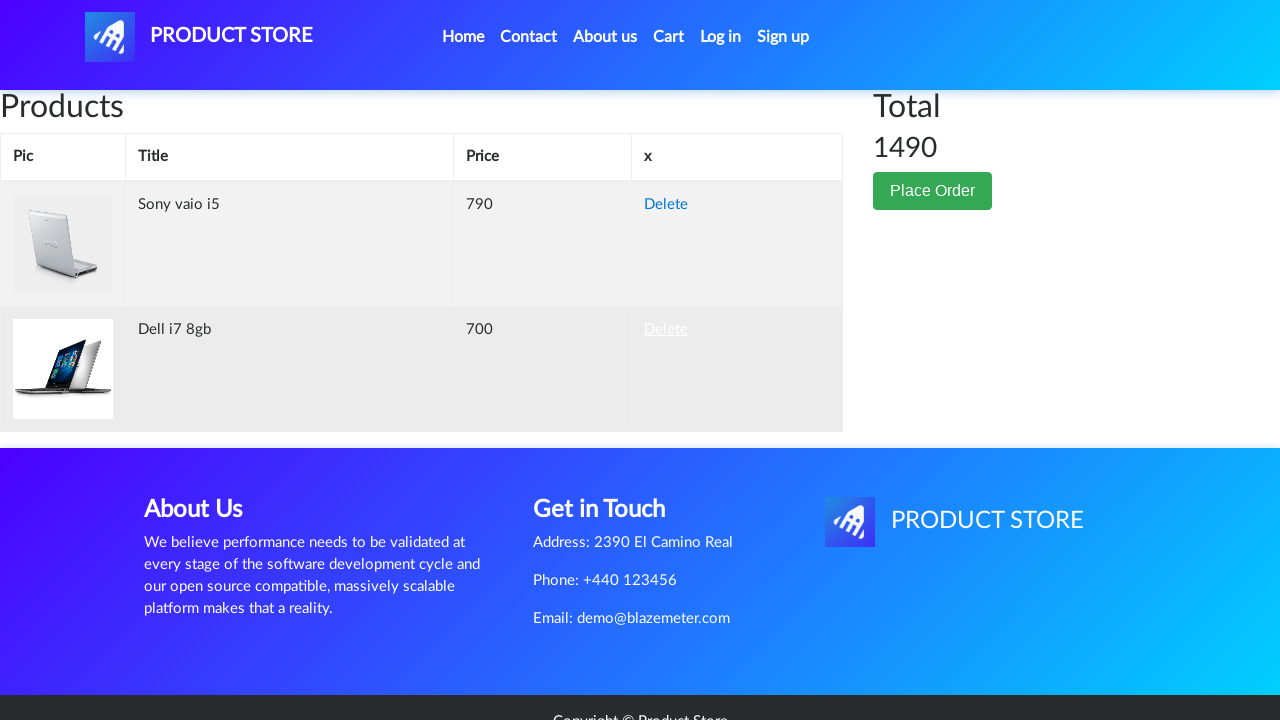

Waited for Dell i7 8gb removal to complete
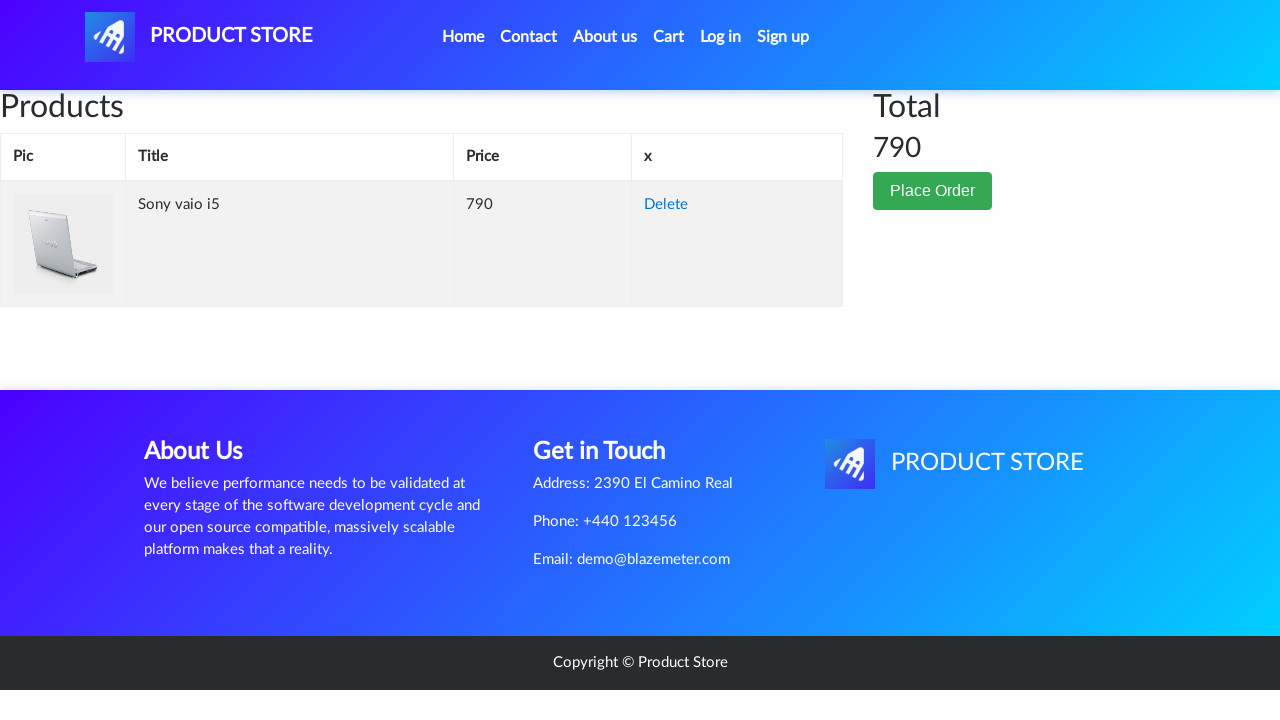

Clicked 'Place Order' button at (933, 191) on xpath=//*[@class='col-lg-1']/button
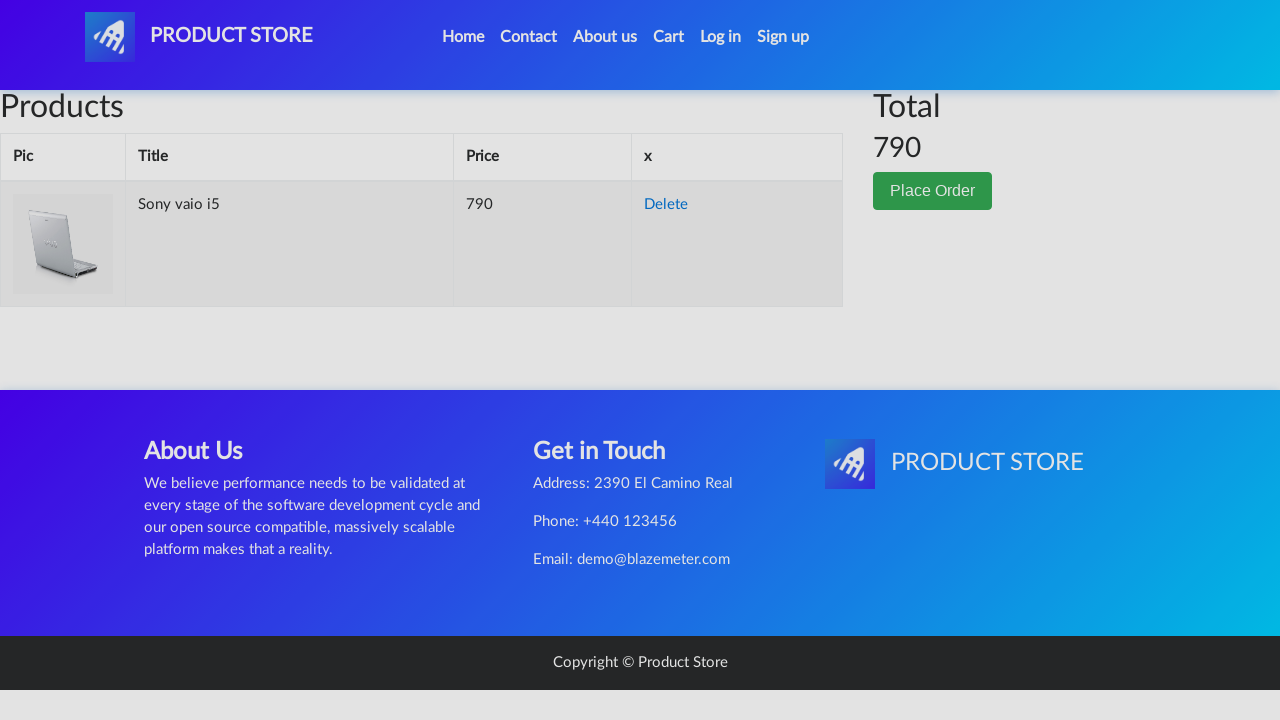

Filled name field with 'John Smith' on #name
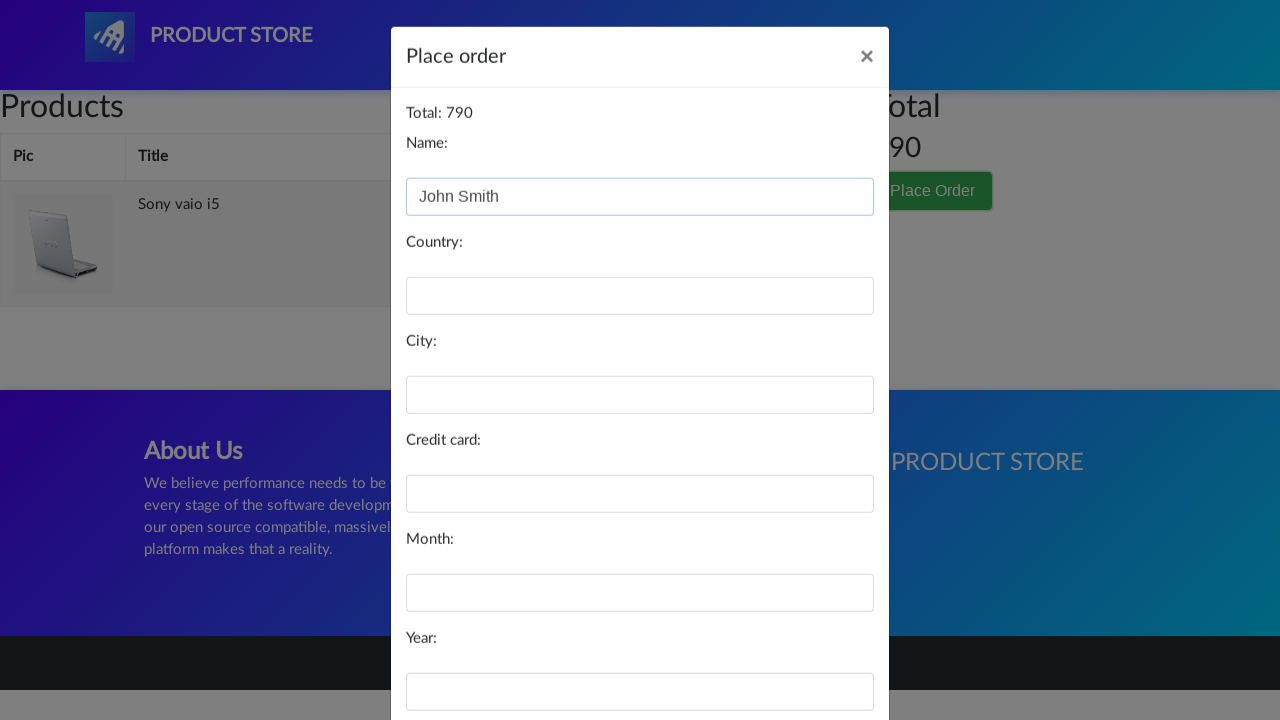

Filled country field with 'UK' on #country
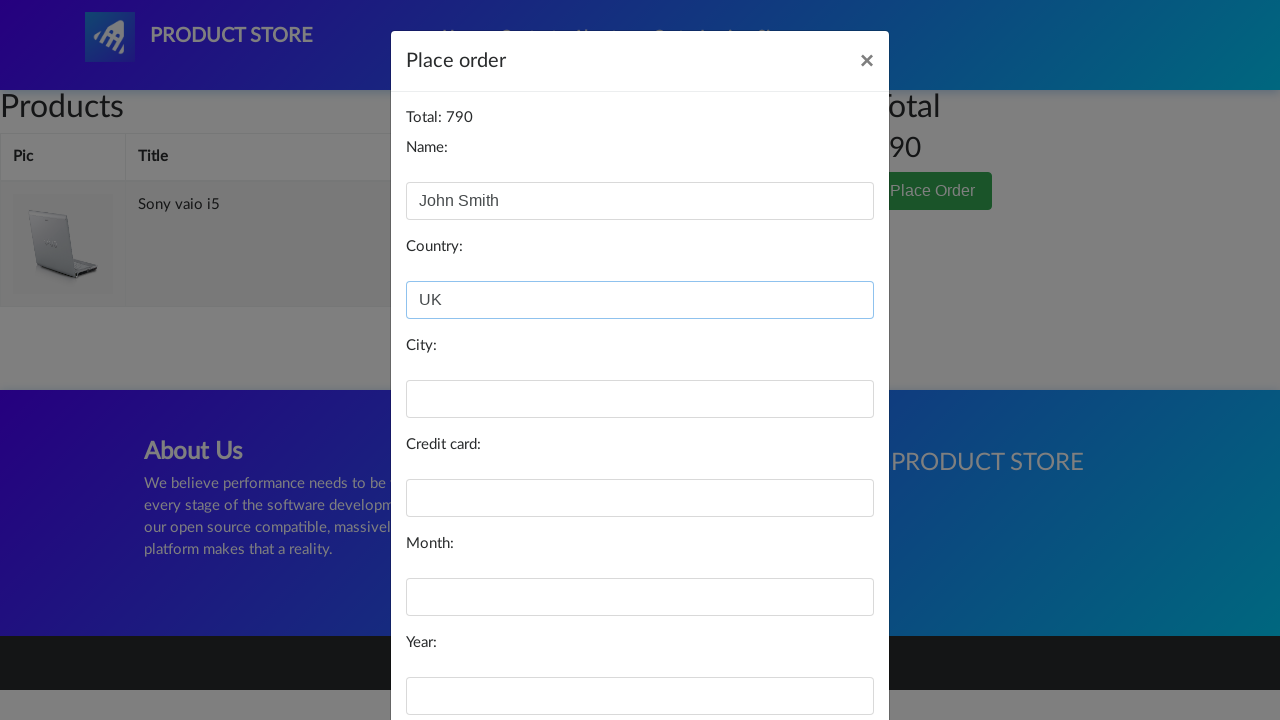

Filled city field with 'London' on #city
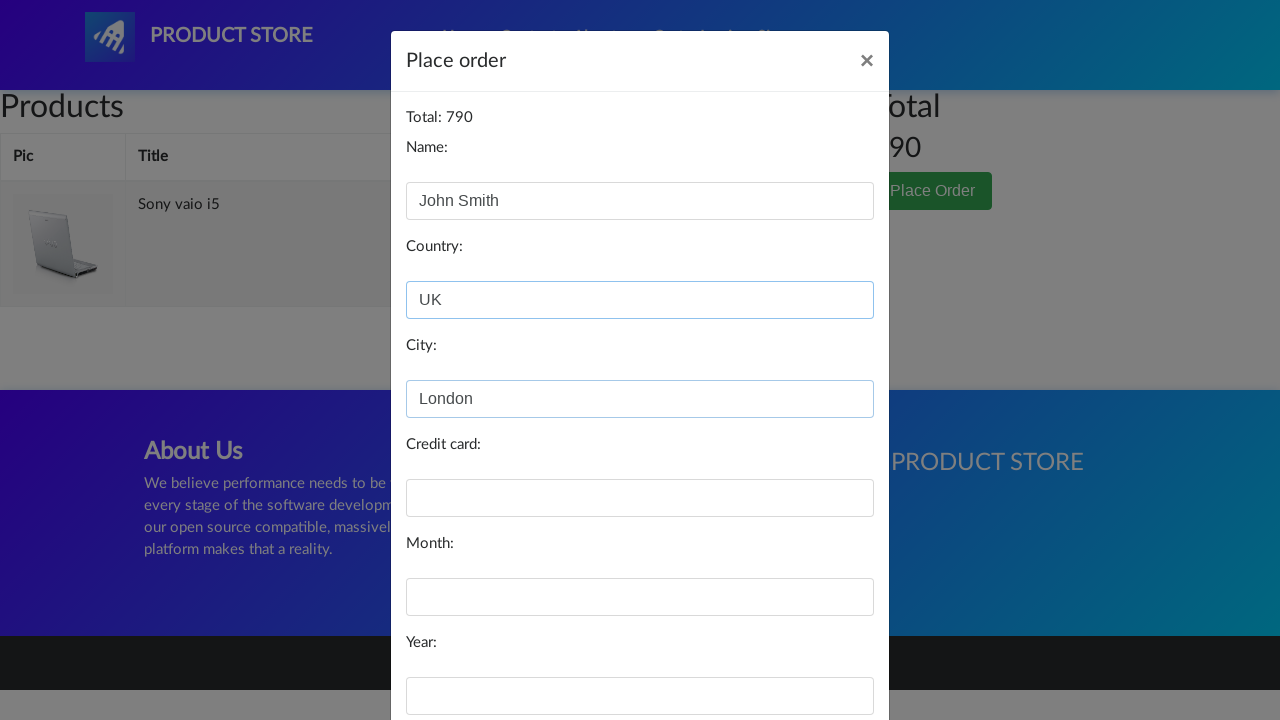

Filled card field with test credit card number on #card
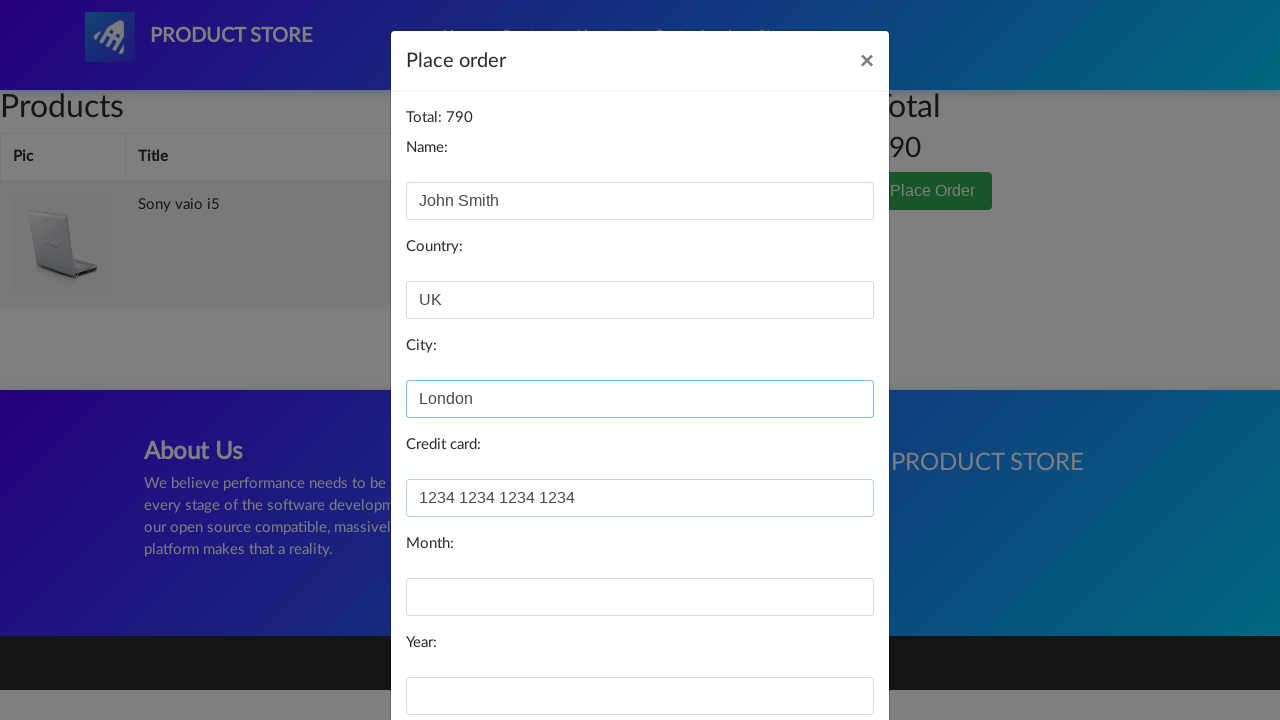

Filled month field with 'January' on #month
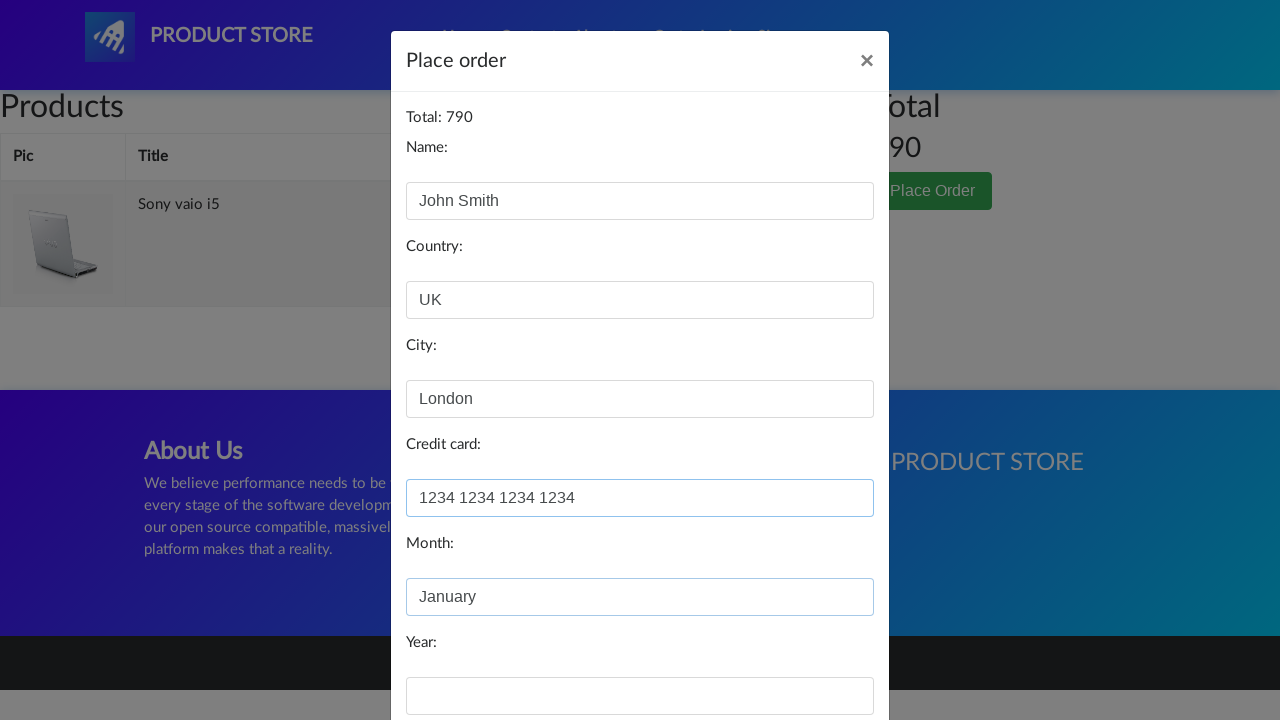

Filled year field with '2024' on #year
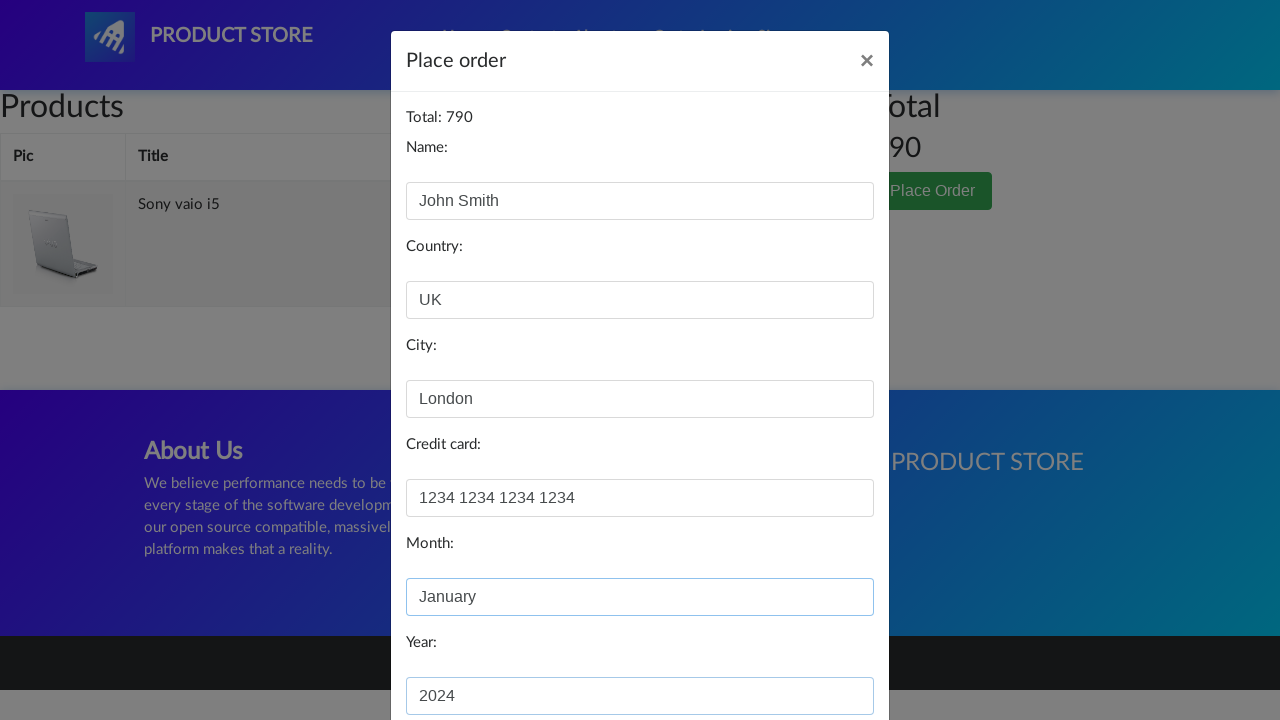

Clicked 'Purchase' button to complete order at (823, 655) on xpath=//*[@onclick='purchaseOrder()']
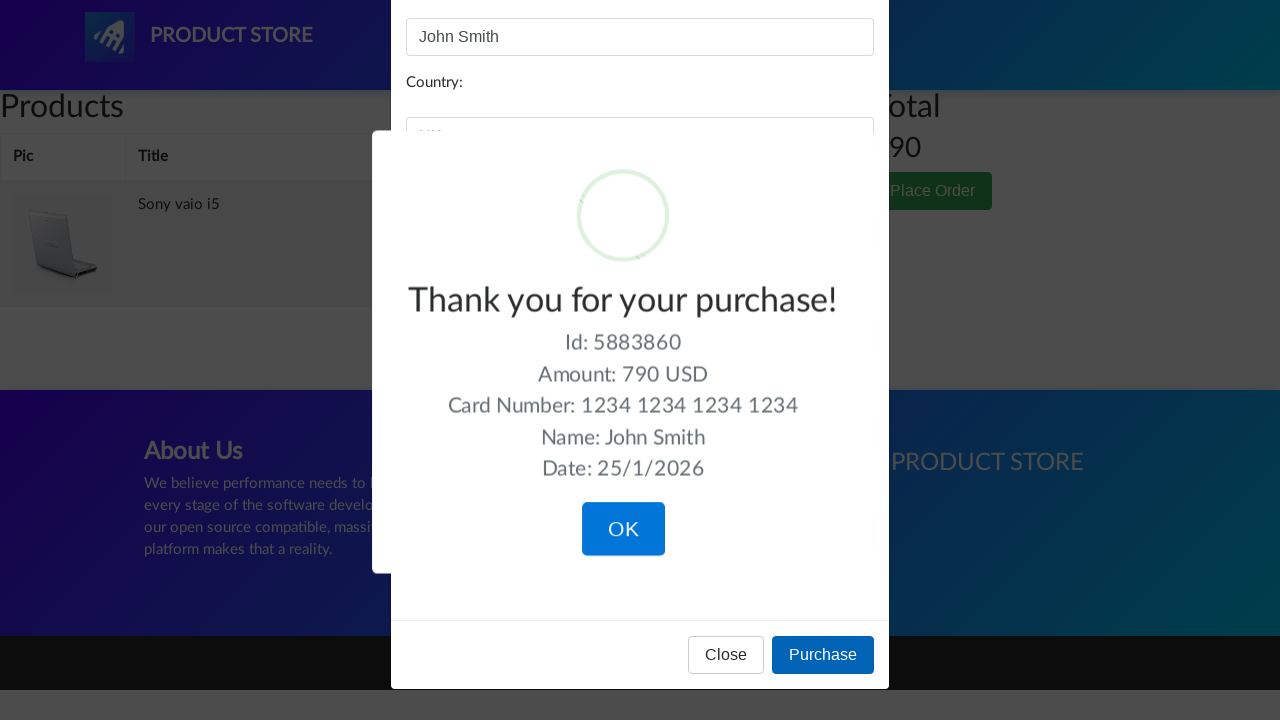

Purchase confirmation message displayed
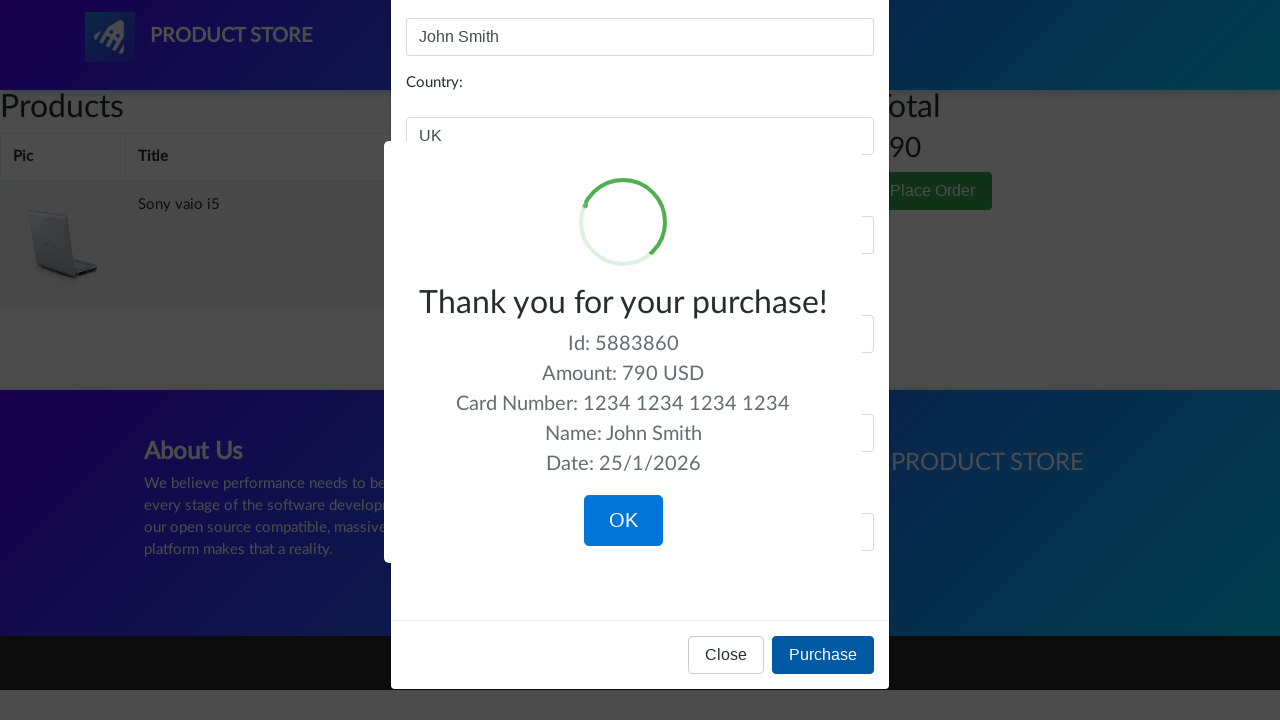

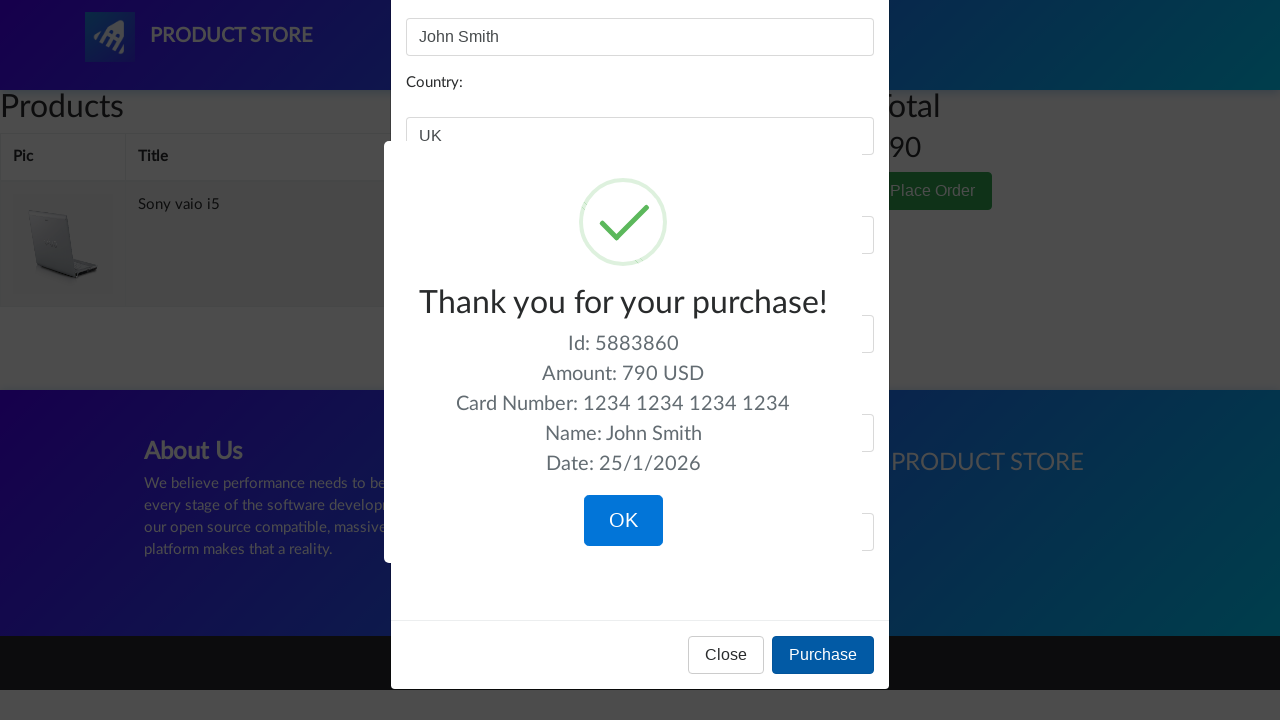